Tests hover functionality by hovering over user figures to reveal hidden content, clicking profile links, and verifying pages load correctly before navigating back.

Starting URL: https://the-internet.herokuapp.com/hovers

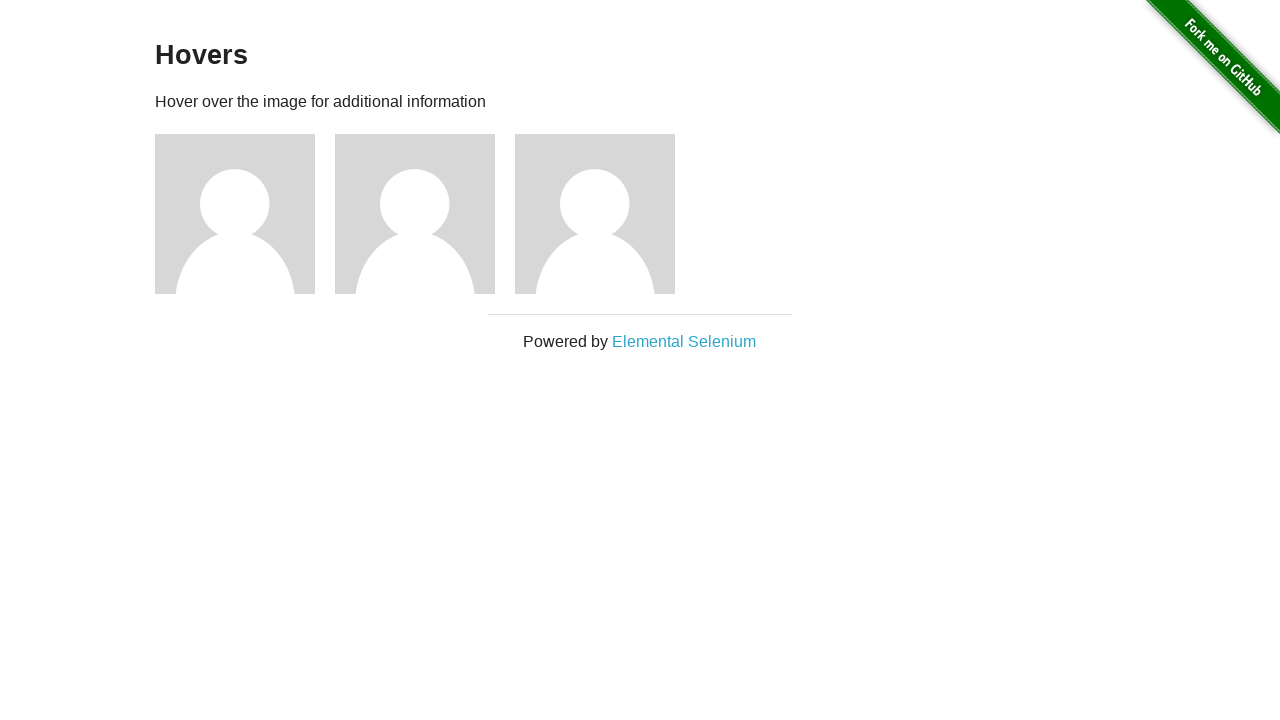

Located all user figure elements
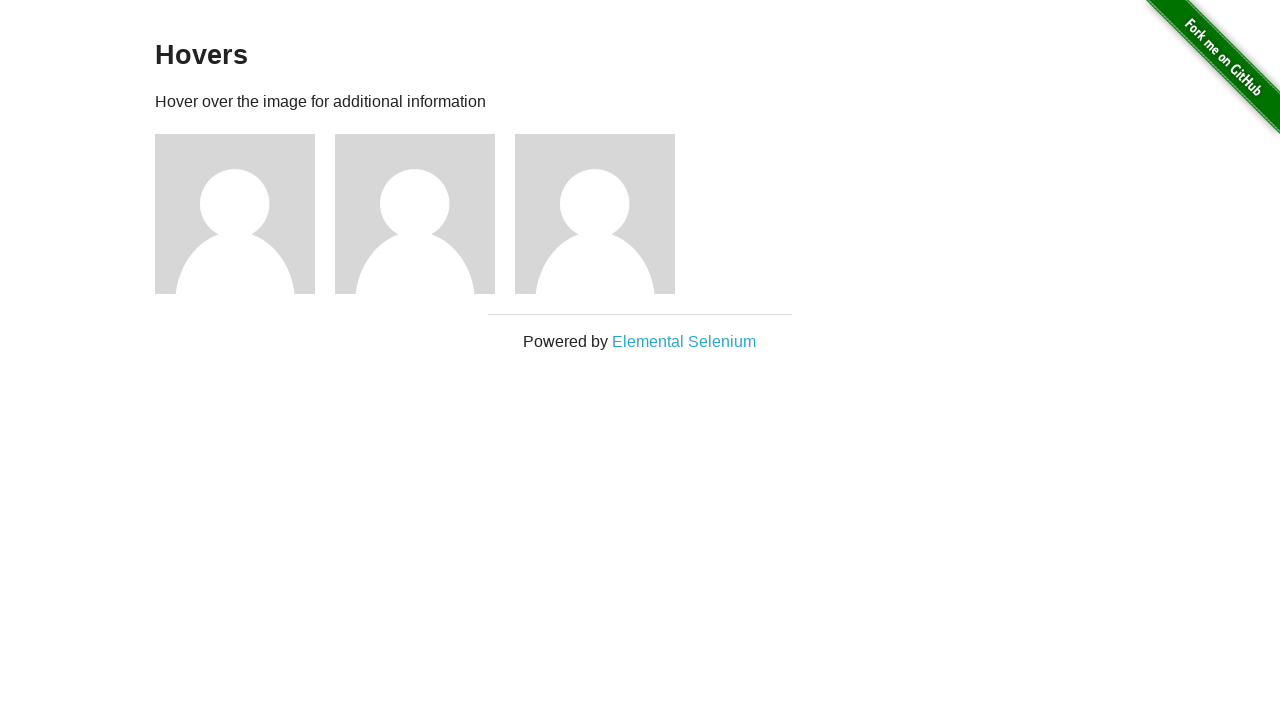

Hovered over user figure 1 to reveal hidden content at (245, 214) on #content > div > div >> nth=0
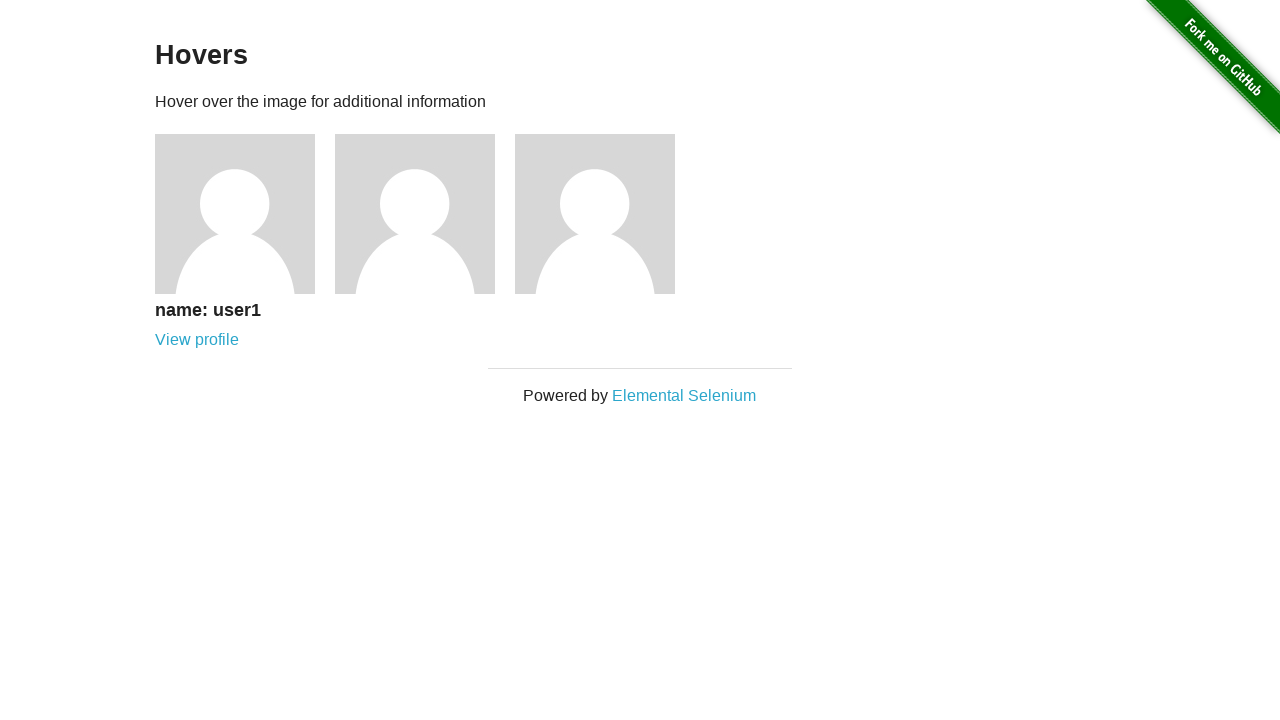

Retrieved username text: name: user1
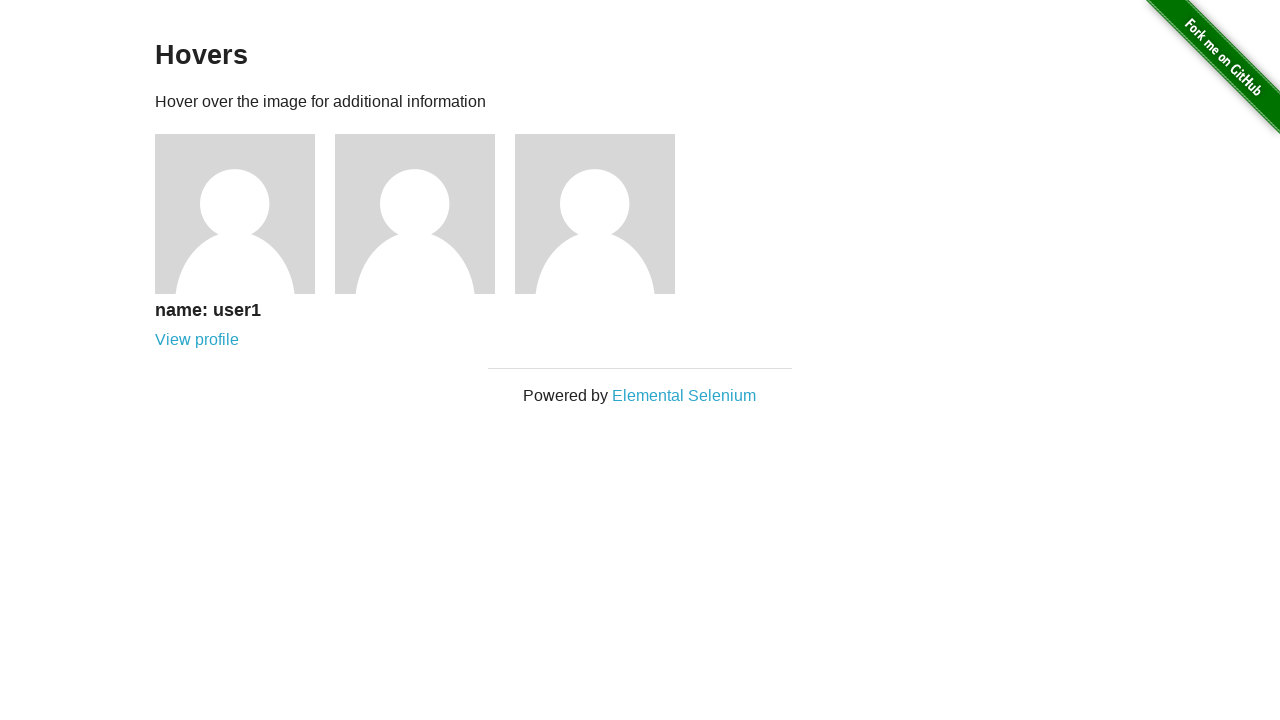

Clicked profile link for user 1 at (197, 340) on #content > div > div >> nth=0 >> a
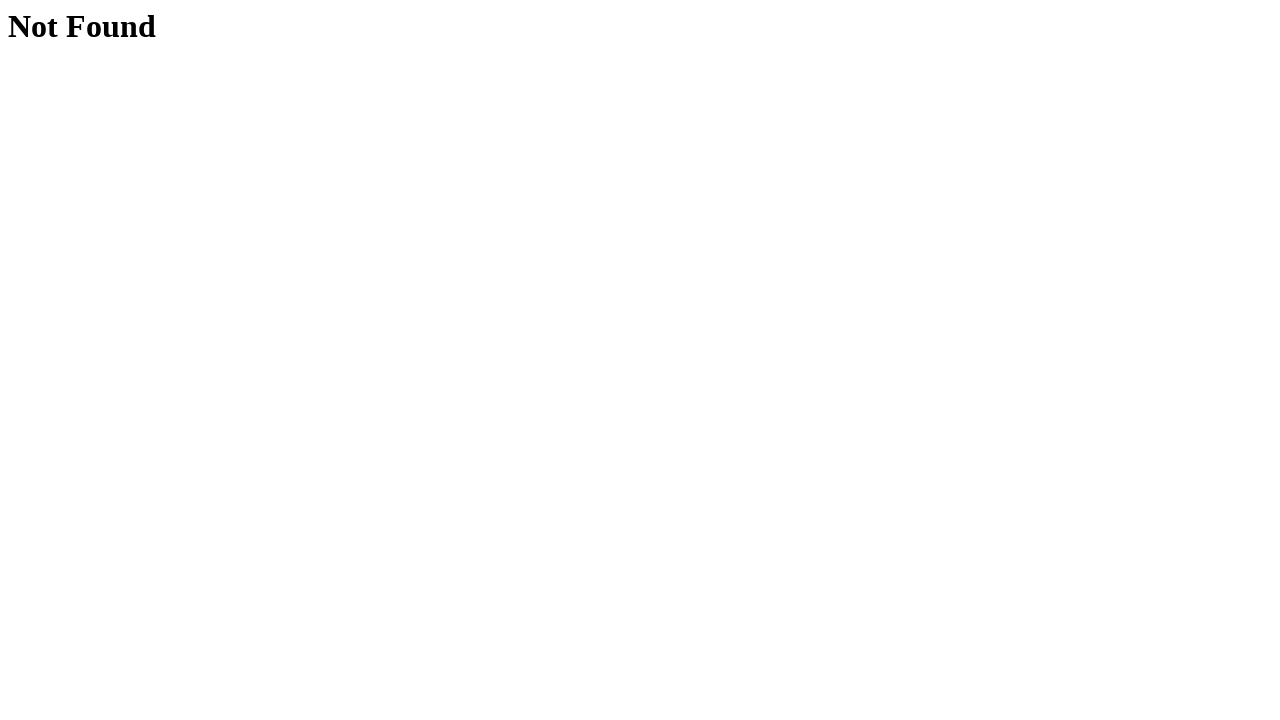

Profile page loaded for user 1
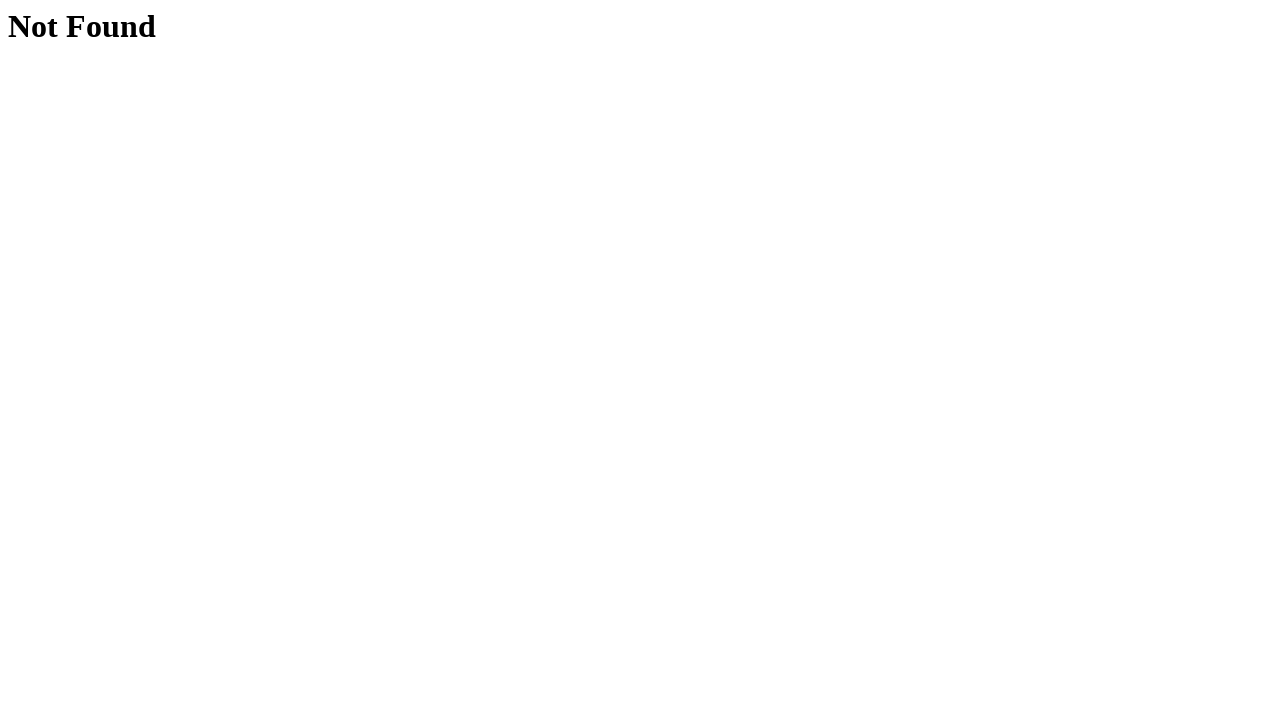

Navigated back to hovers page
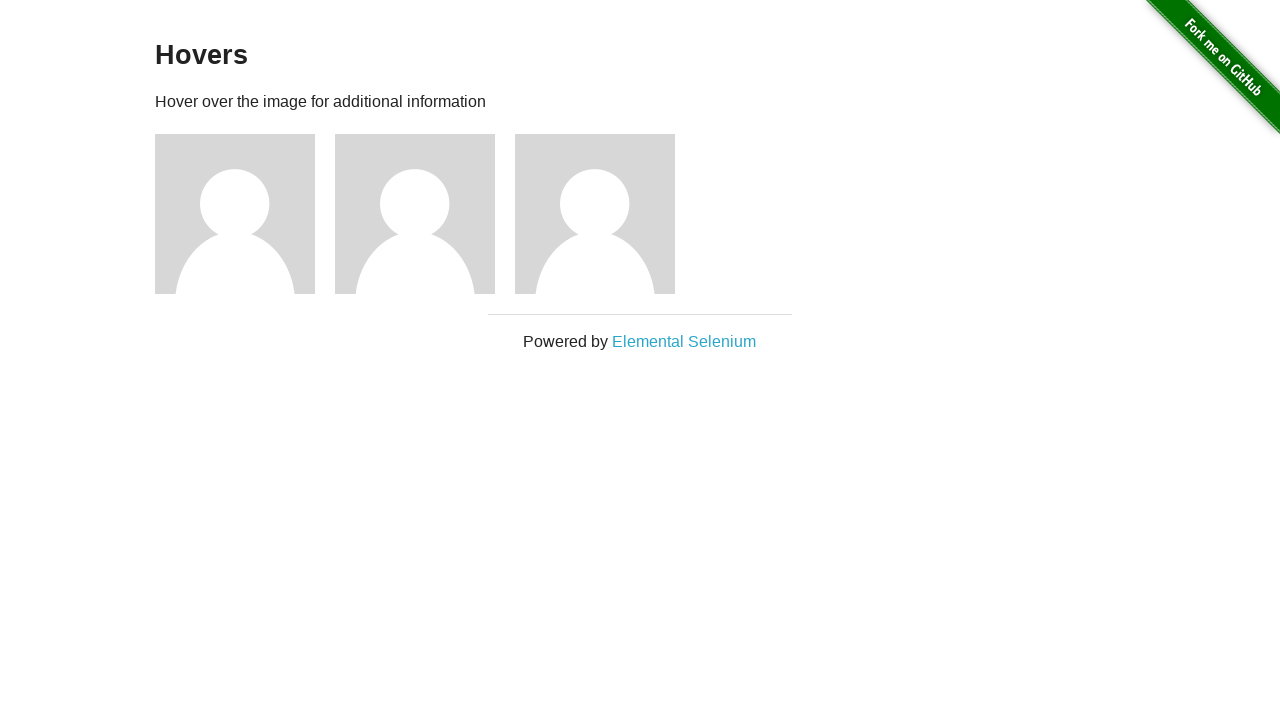

Hovers page reloaded and user figures are visible
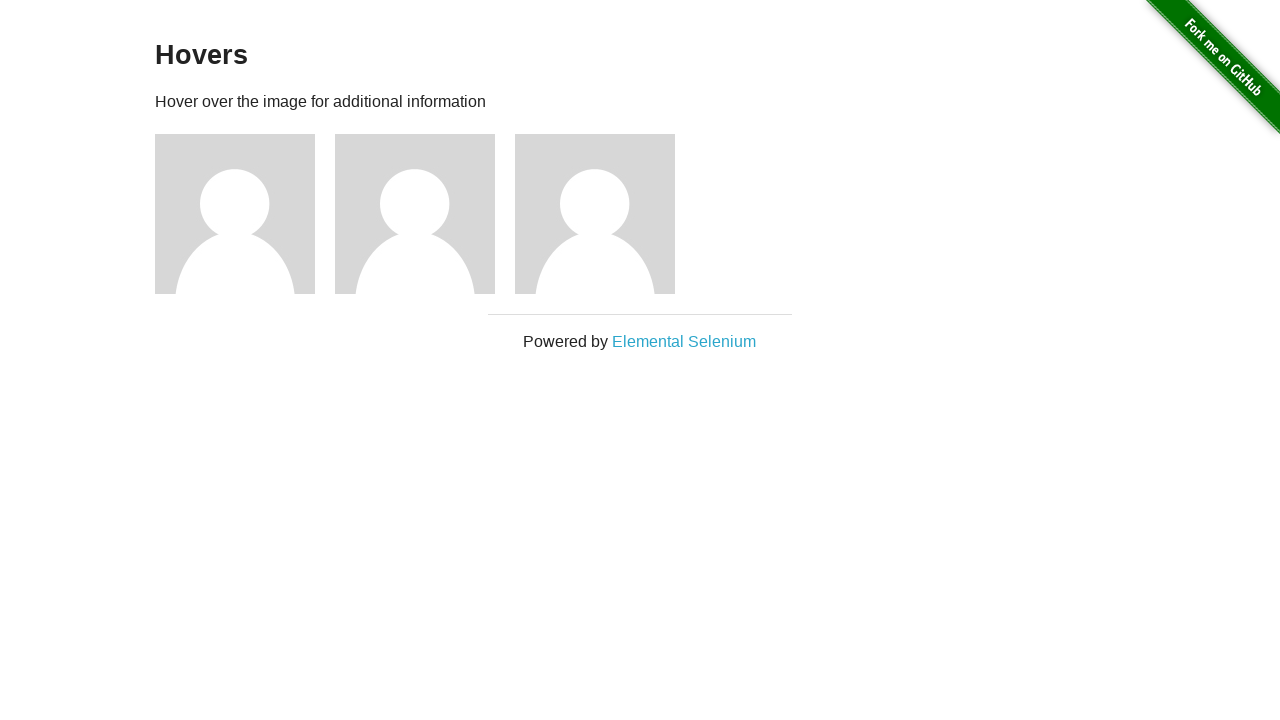

Re-fetched user figure elements after page reload
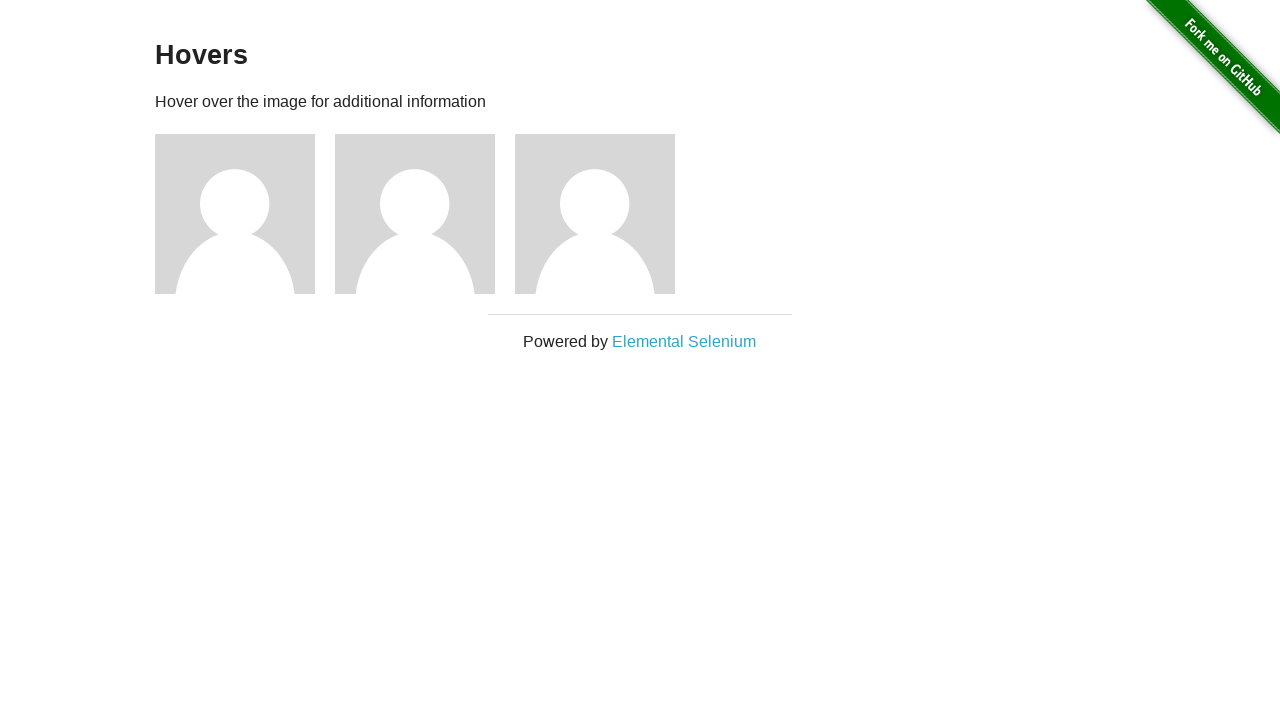

Hovered over user figure 2 to reveal hidden content at (425, 214) on #content > div > div >> nth=1
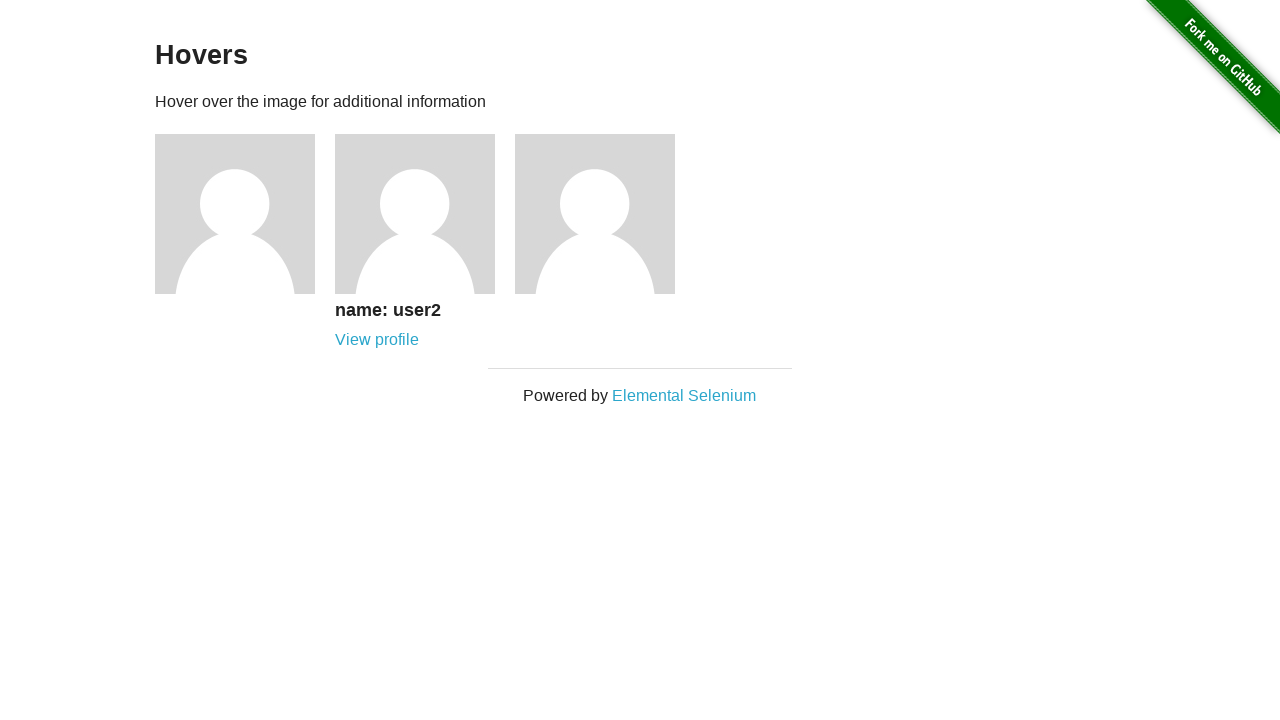

Retrieved username text: name: user2
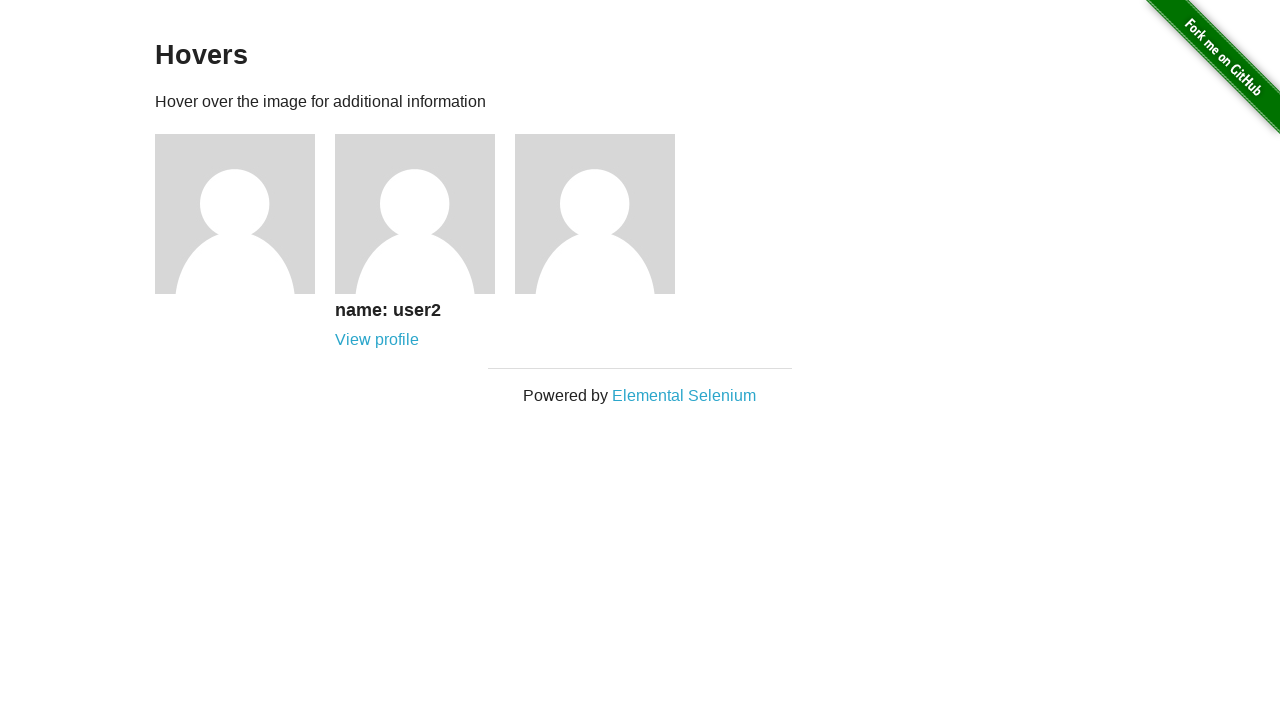

Clicked profile link for user 2 at (377, 340) on #content > div > div >> nth=1 >> a
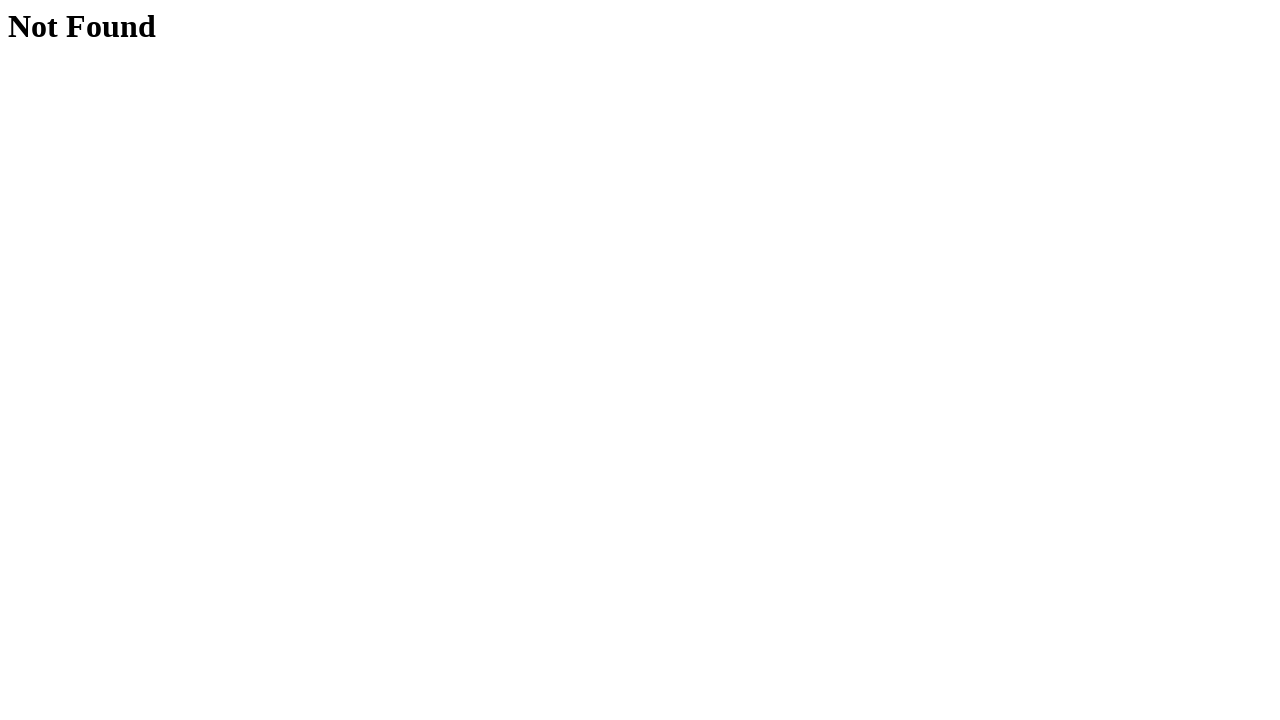

Profile page loaded for user 2
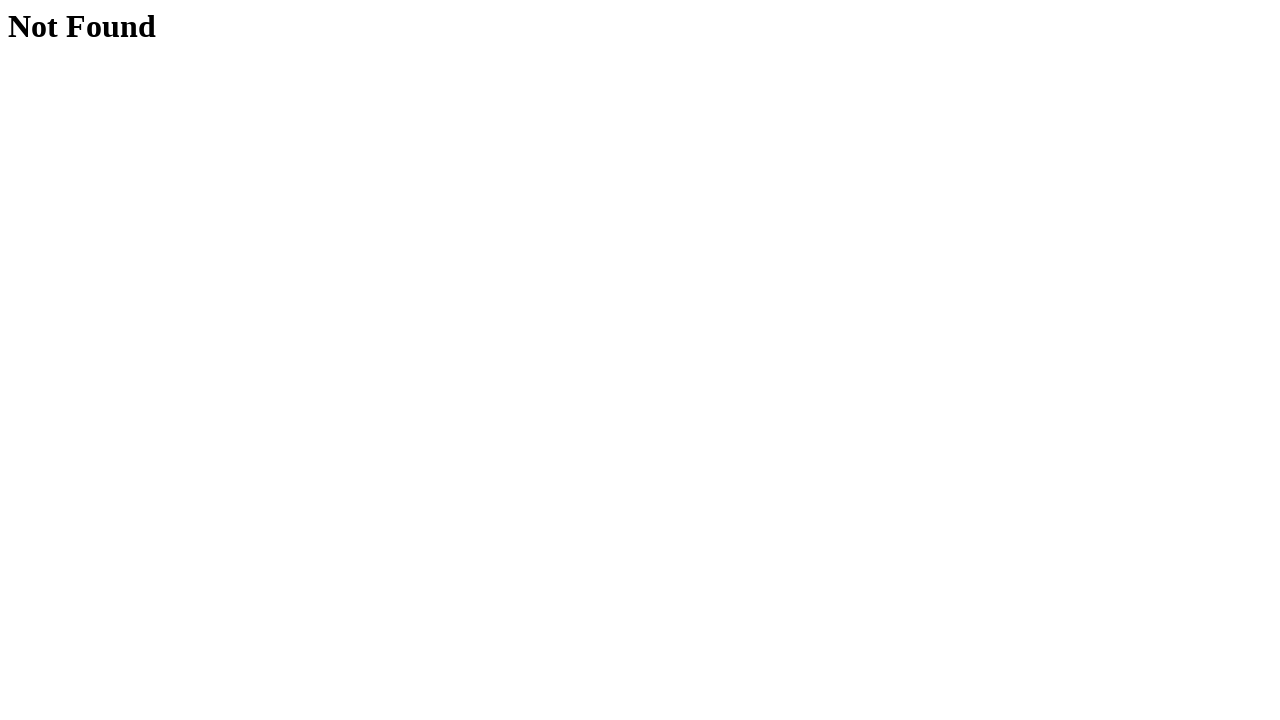

Navigated back to hovers page
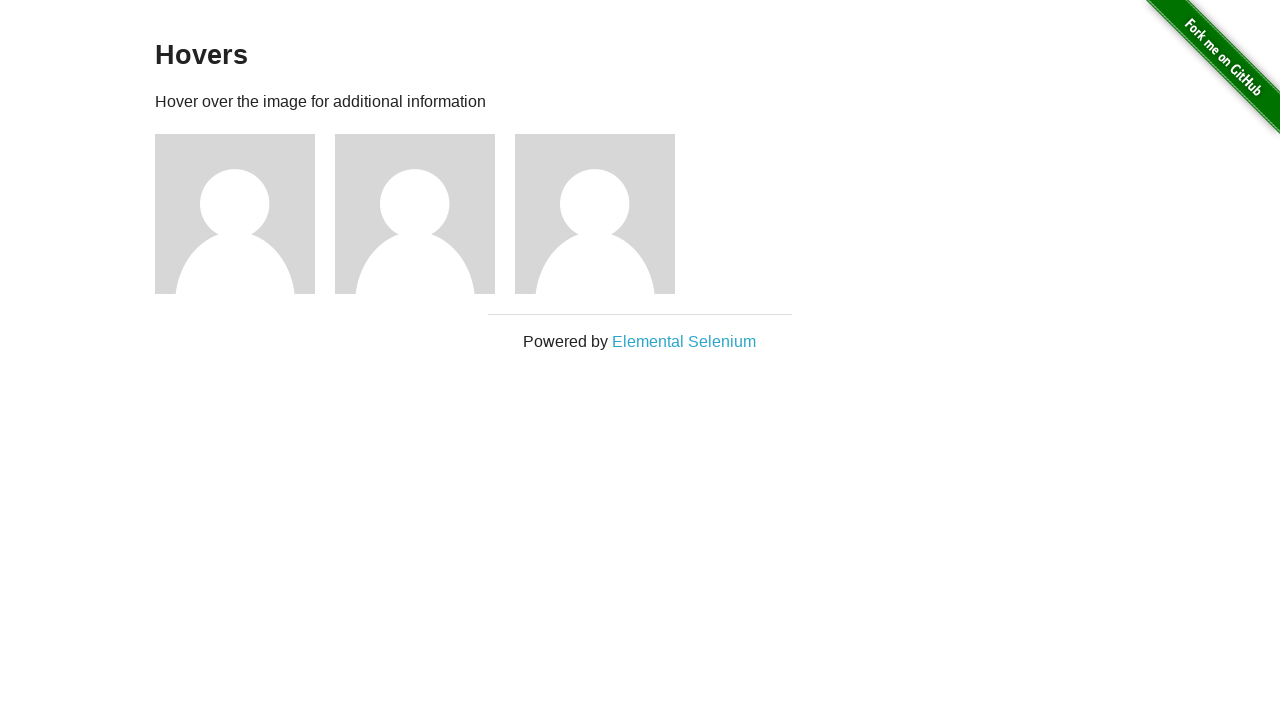

Hovers page reloaded and user figures are visible
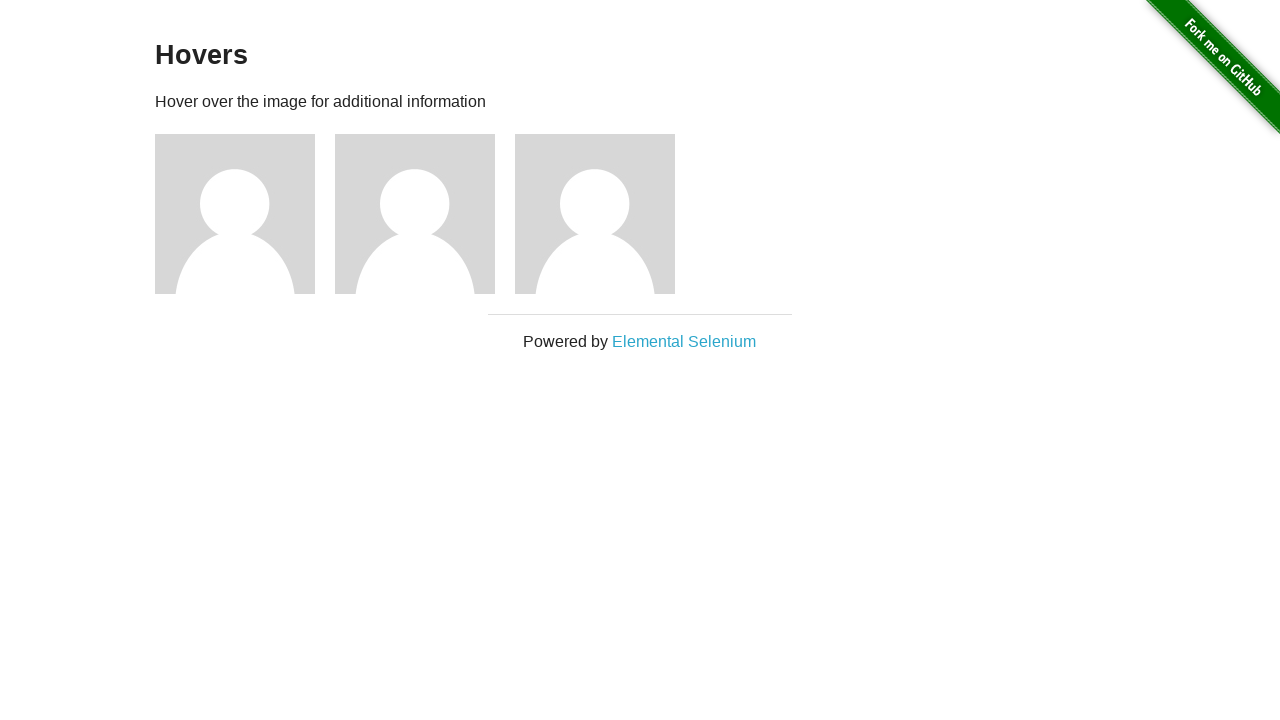

Re-fetched user figure elements after page reload
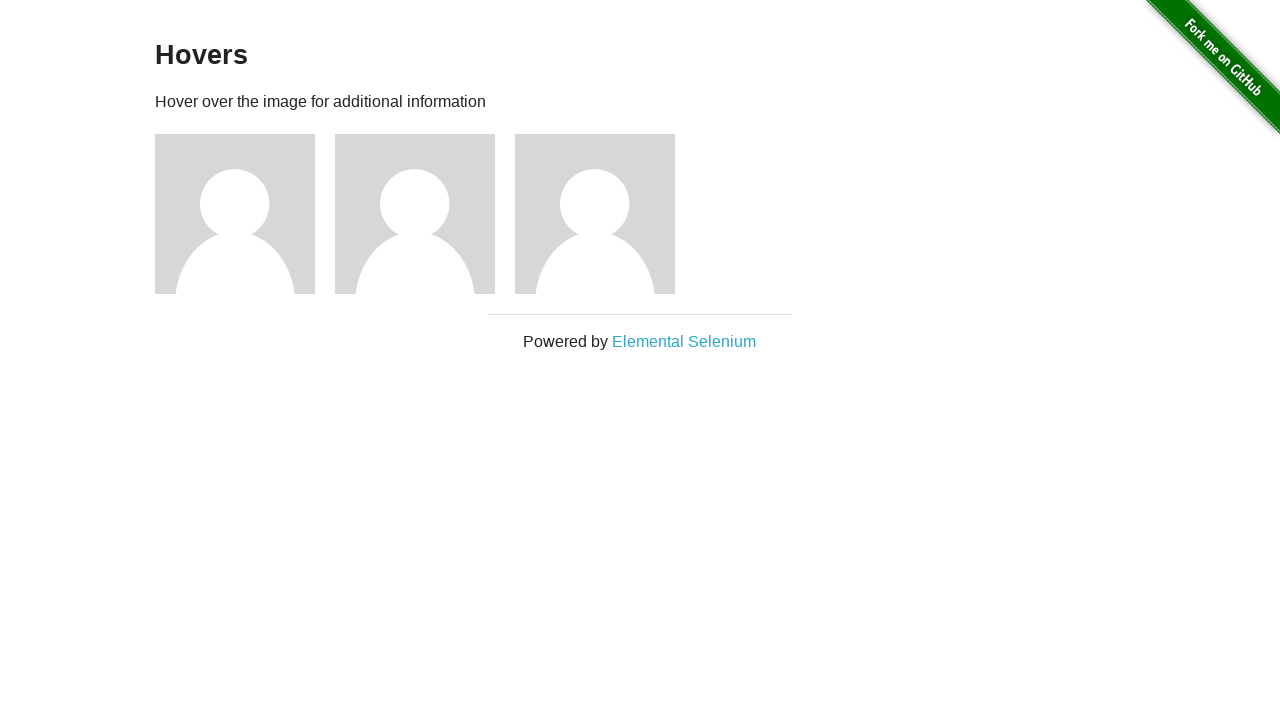

Hovered over user figure 3 to reveal hidden content at (605, 214) on #content > div > div >> nth=2
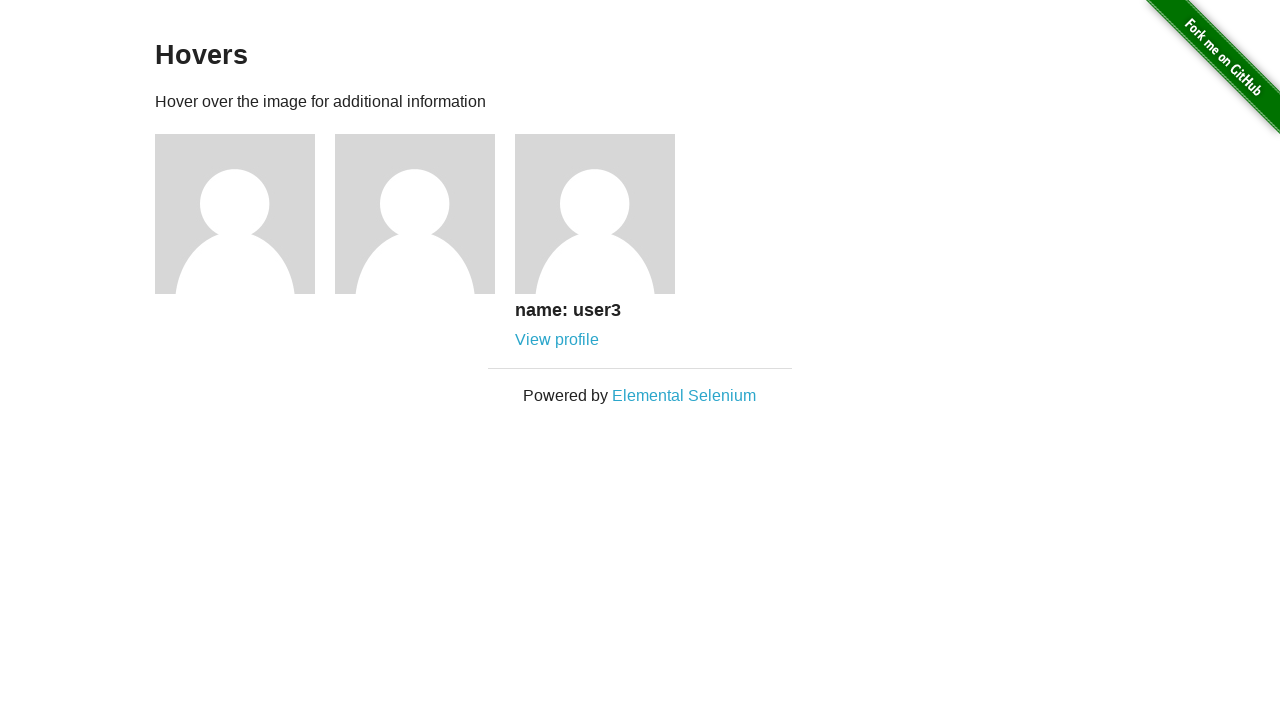

Retrieved username text: name: user3
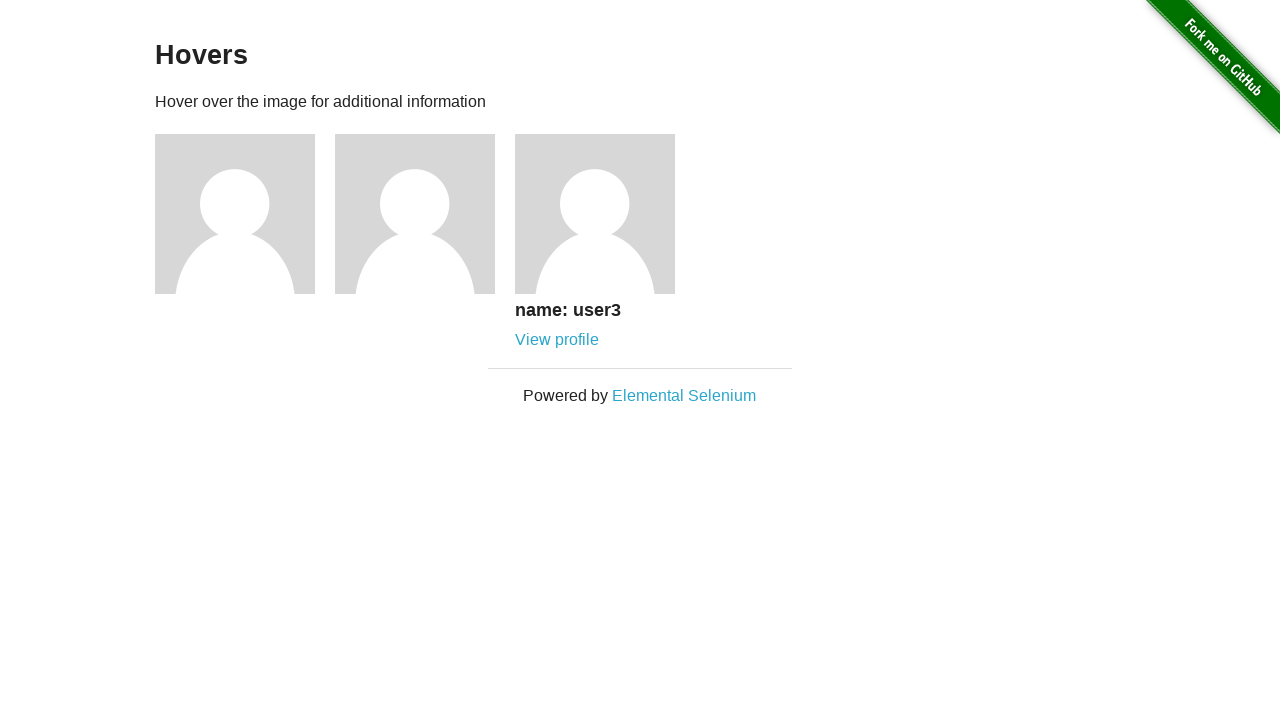

Clicked profile link for user 3 at (557, 340) on #content > div > div >> nth=2 >> a
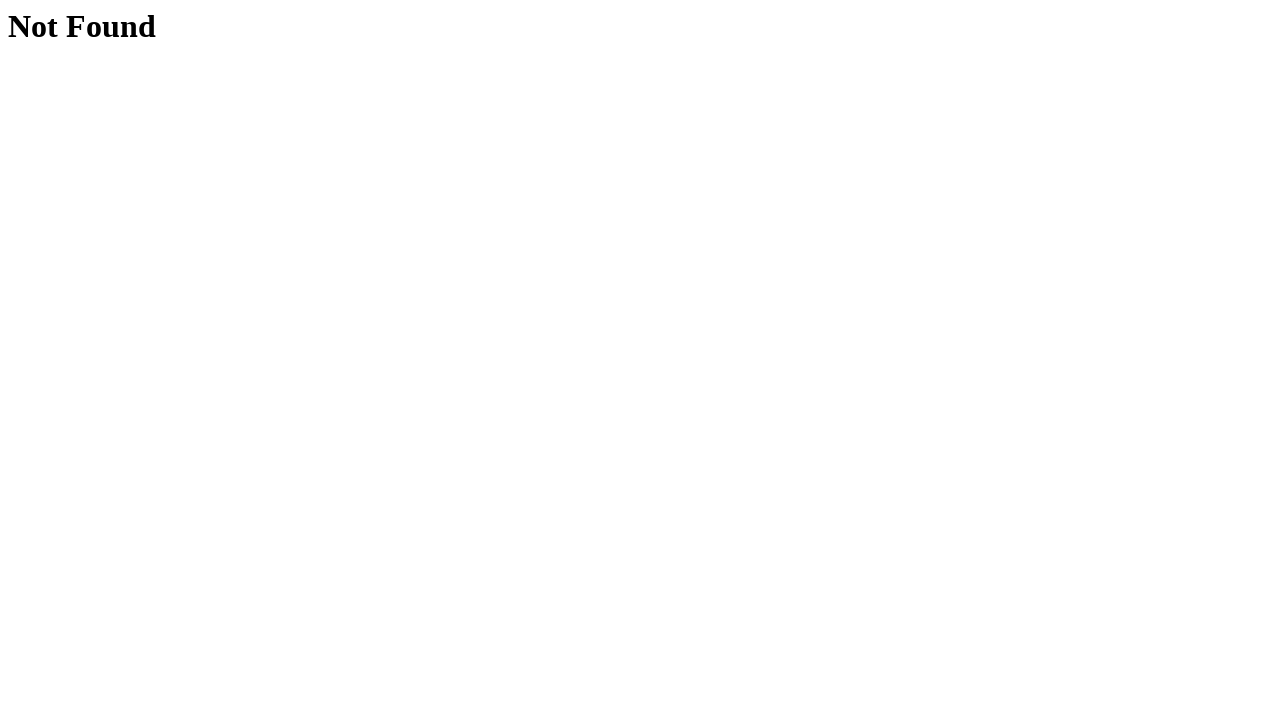

Profile page loaded for user 3
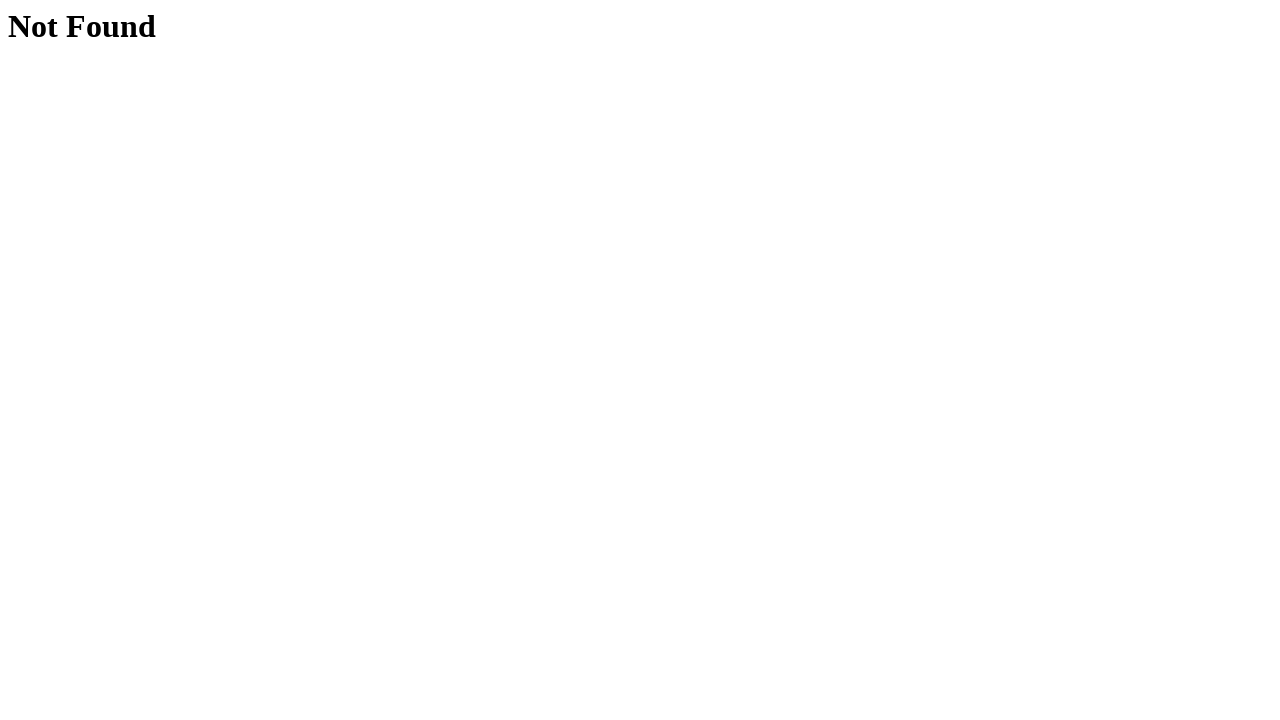

Navigated back to hovers page
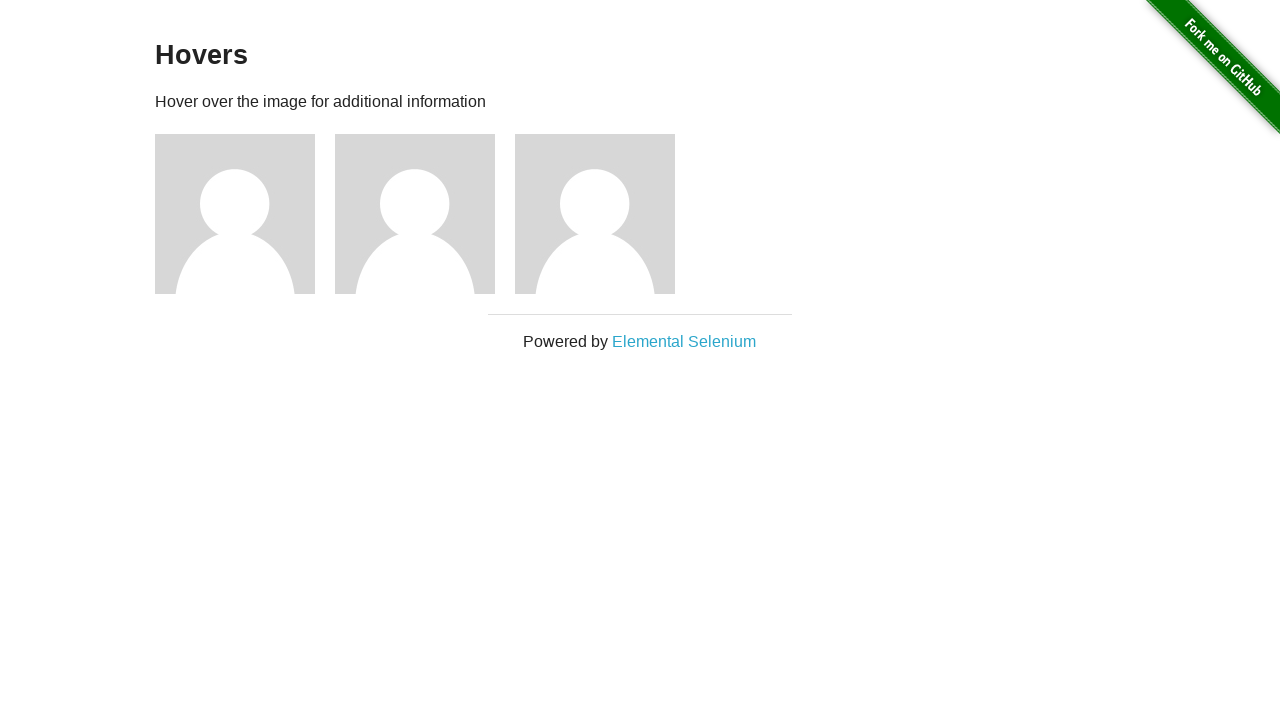

Hovers page reloaded and user figures are visible
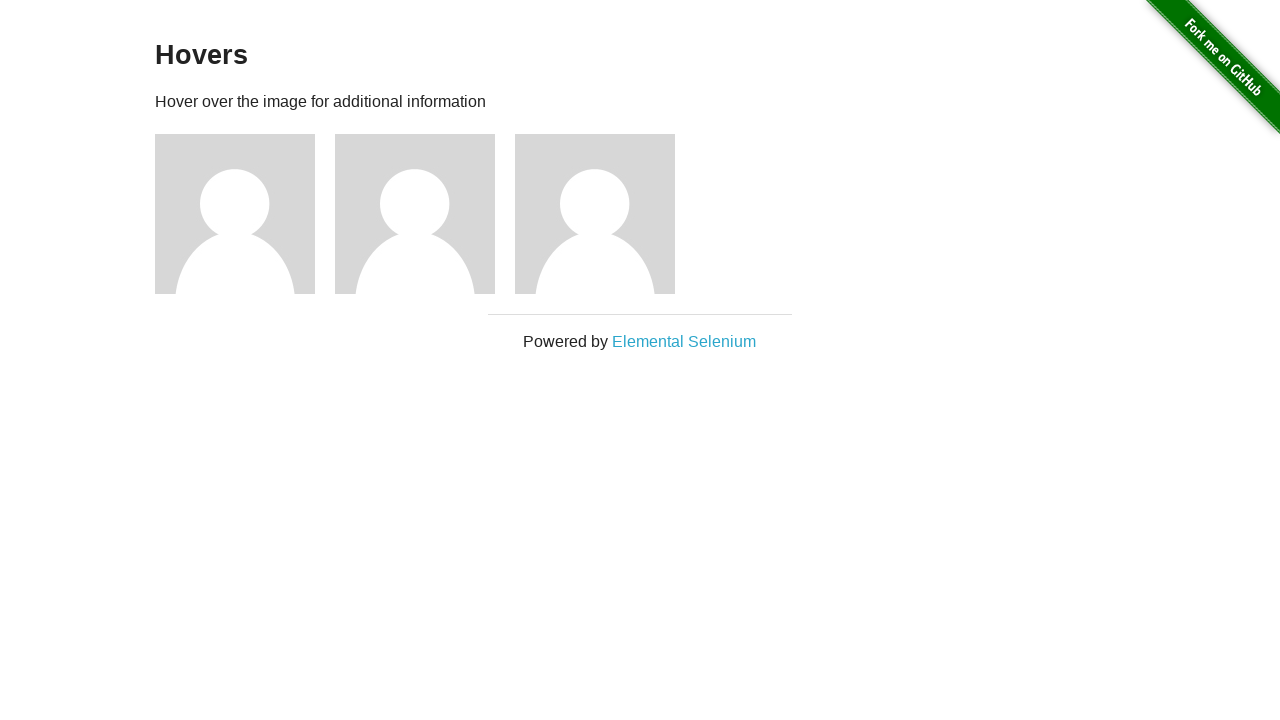

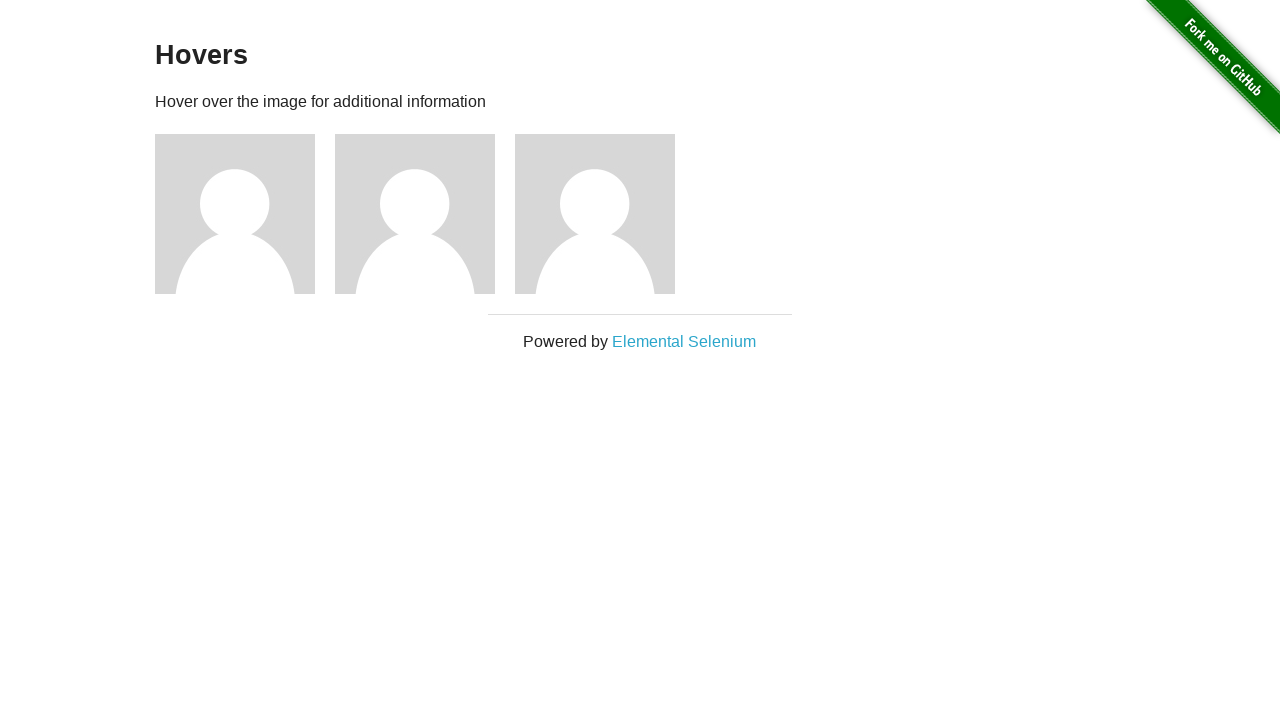